Navigates to AJIO homepage and verifies the "Customer Care" link exists

Starting URL: https://www.ajio.com/

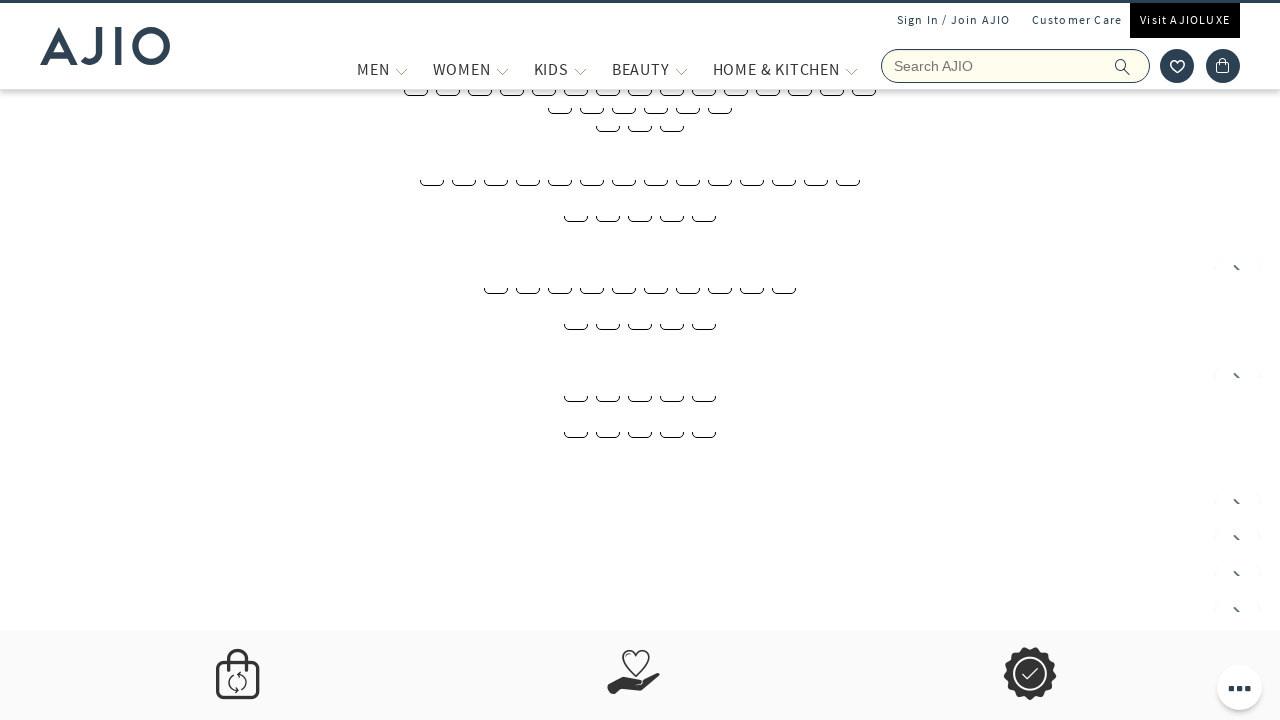

Waited for 'Customer Care' link to appear on AJIO homepage
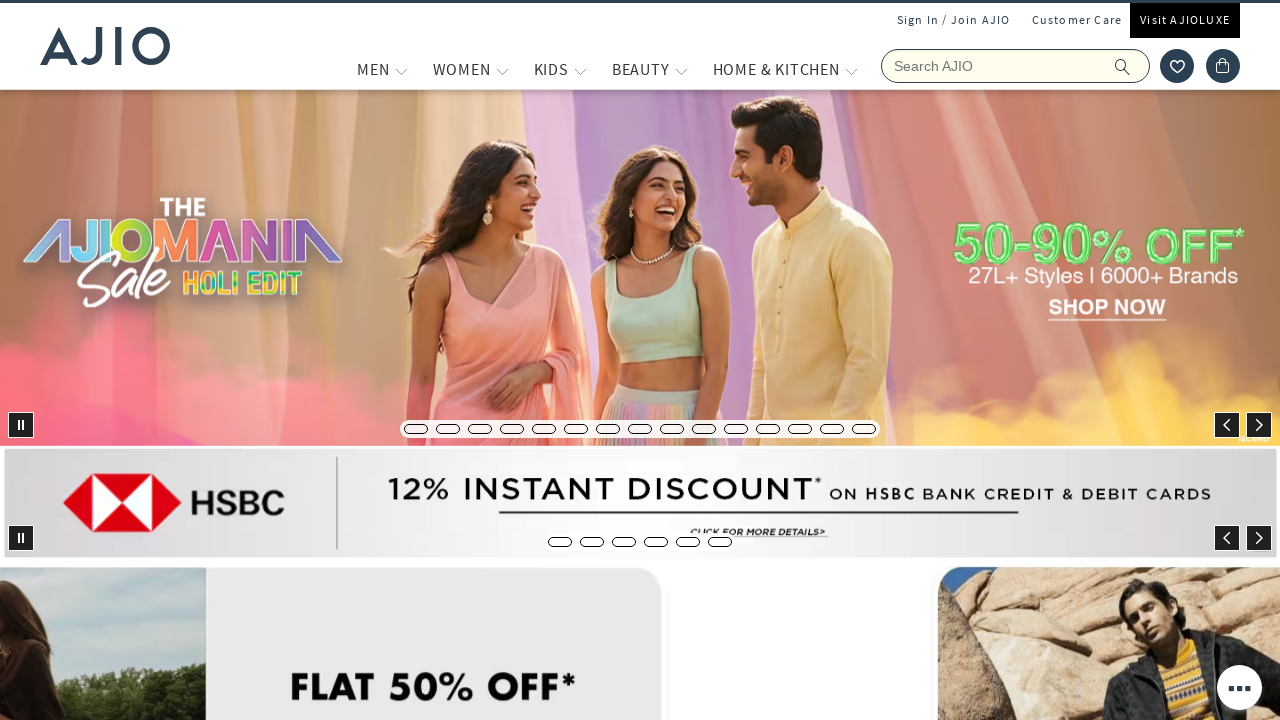

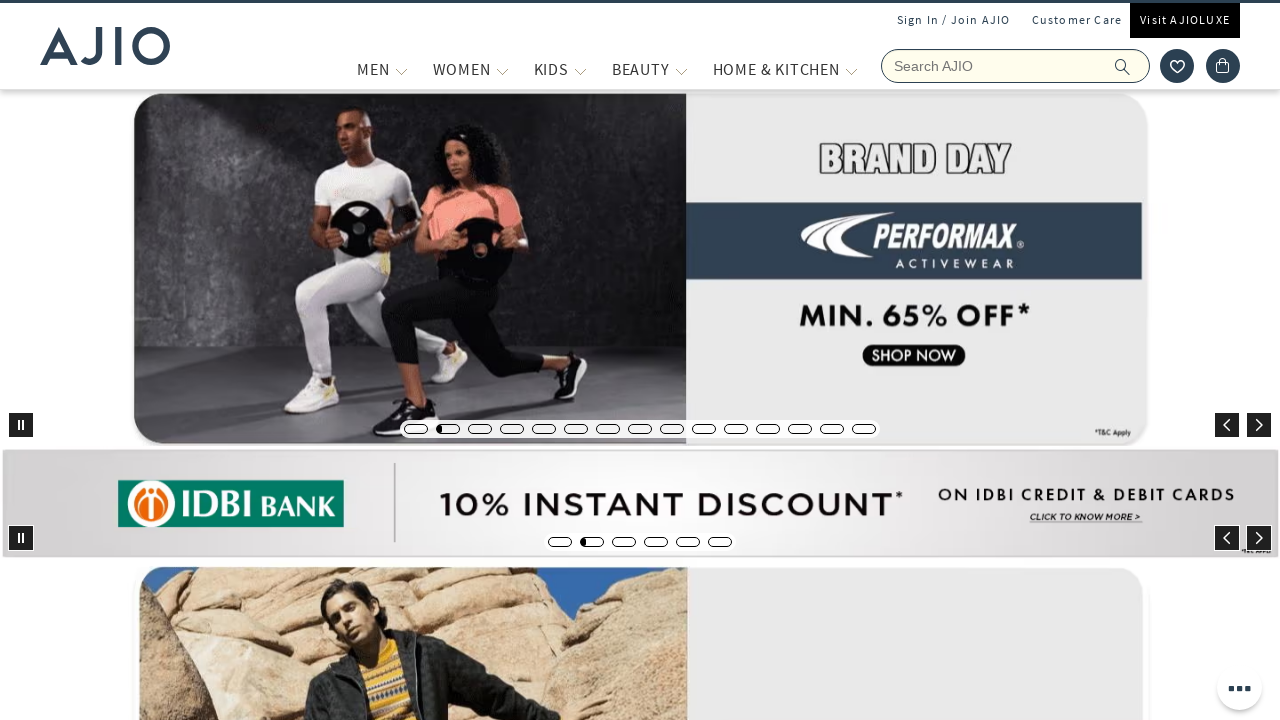